Tests the student registration form on demoqa.com by filling all fields including personal info, date of birth, subjects, hobbies, photo upload, and address, then verifies the submitted data in a confirmation modal.

Starting URL: https://demoqa.com/automation-practice-form

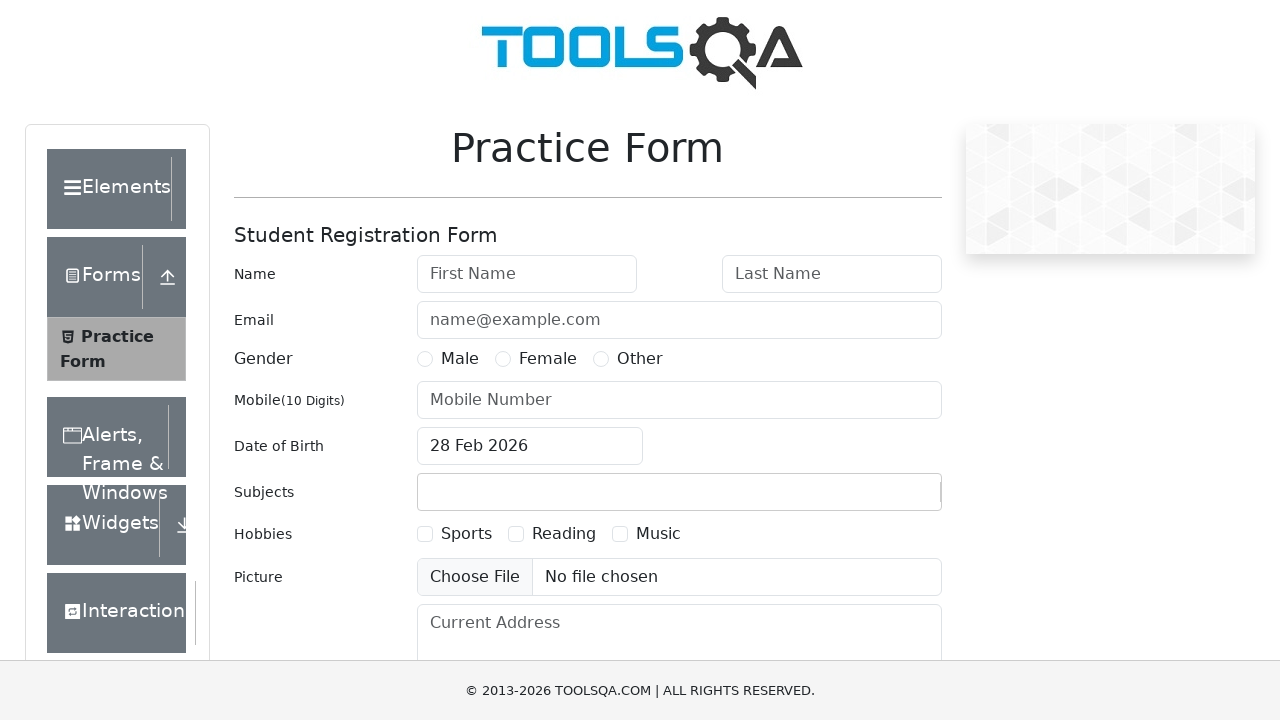

Filled first name field with 'testFirstName' on #firstName
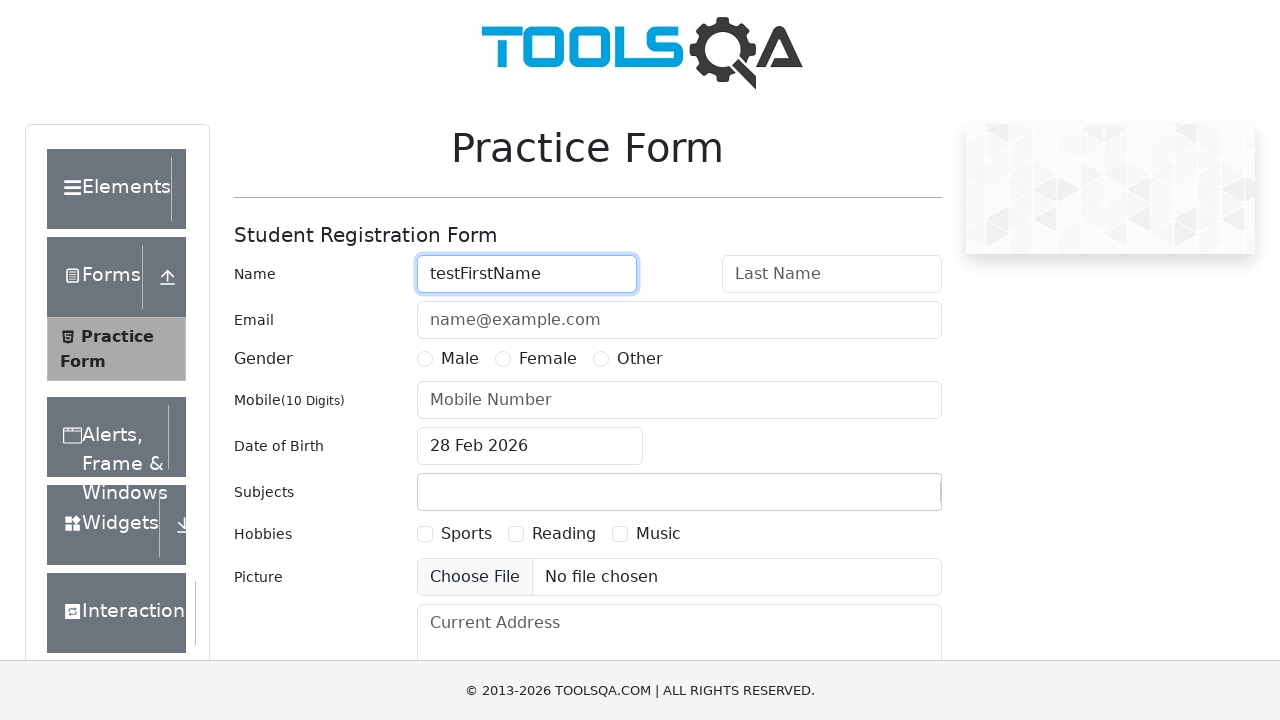

Filled last name field with 'testLastName' on #lastName
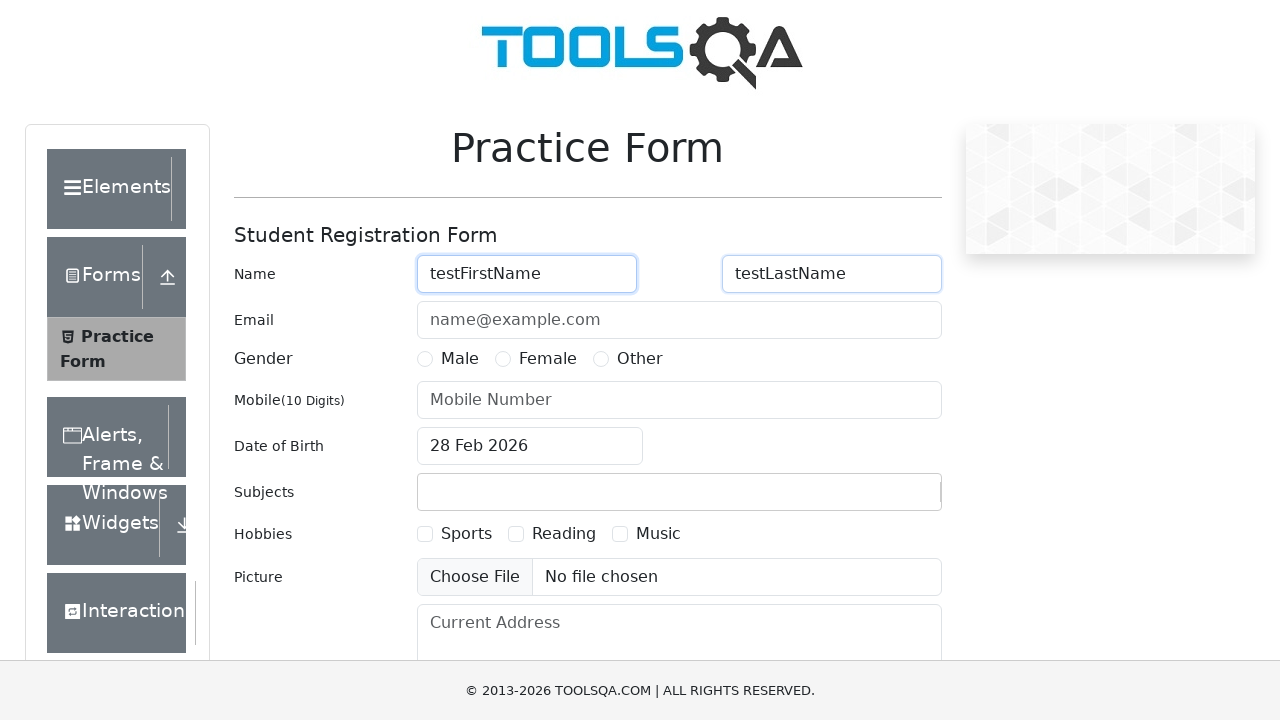

Filled email field with 'testEmail@gmail.com' on #userEmail
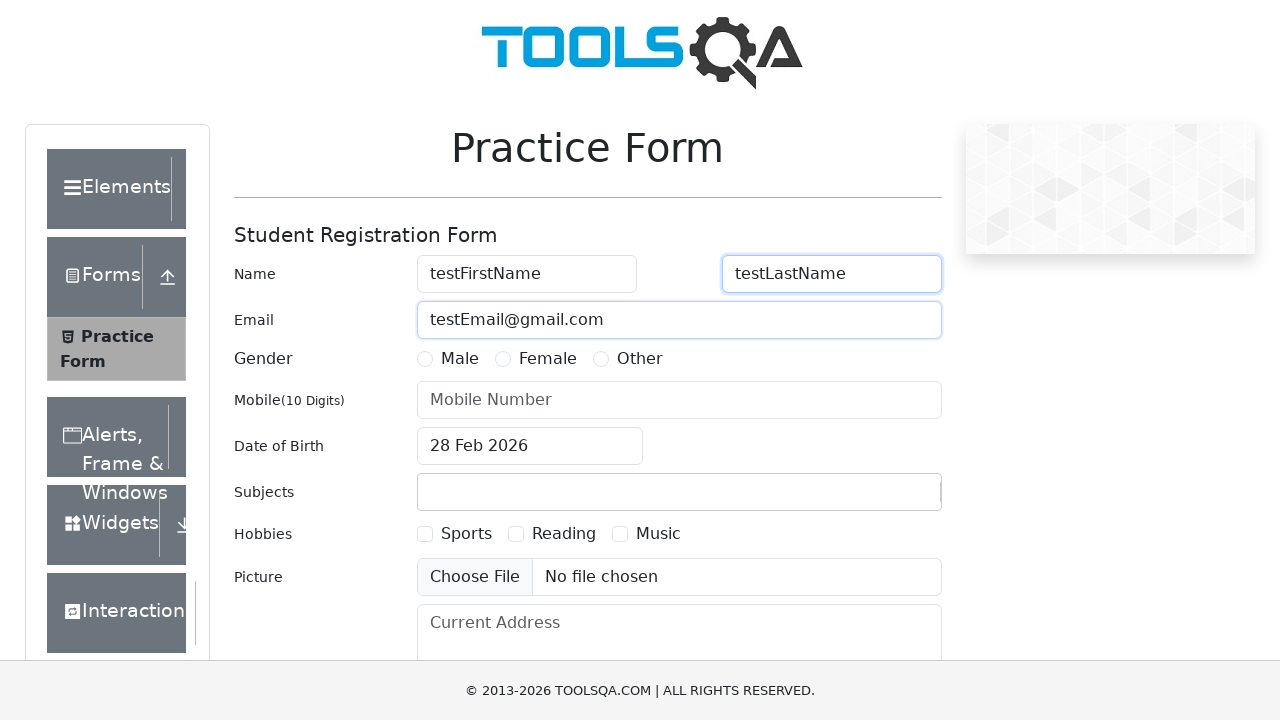

Selected 'Other' gender option at (640, 359) on label[for='gender-radio-3']
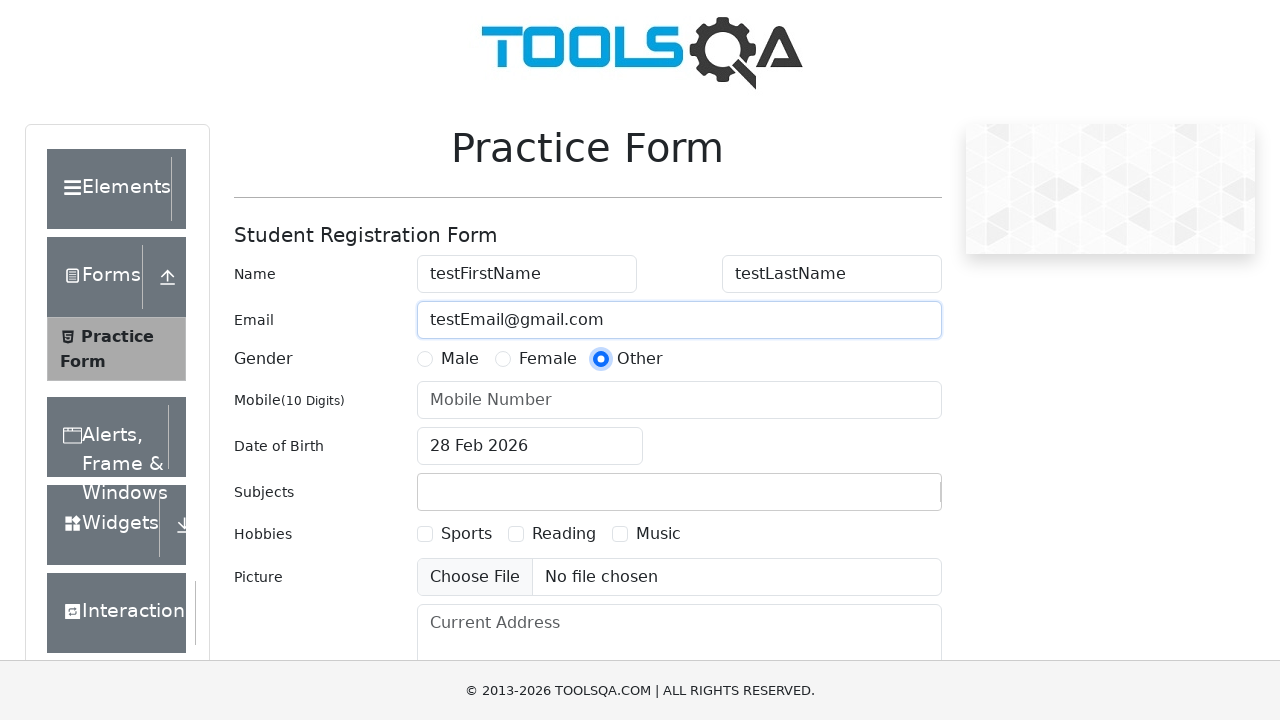

Filled mobile number field with '8937583231' on #userNumber
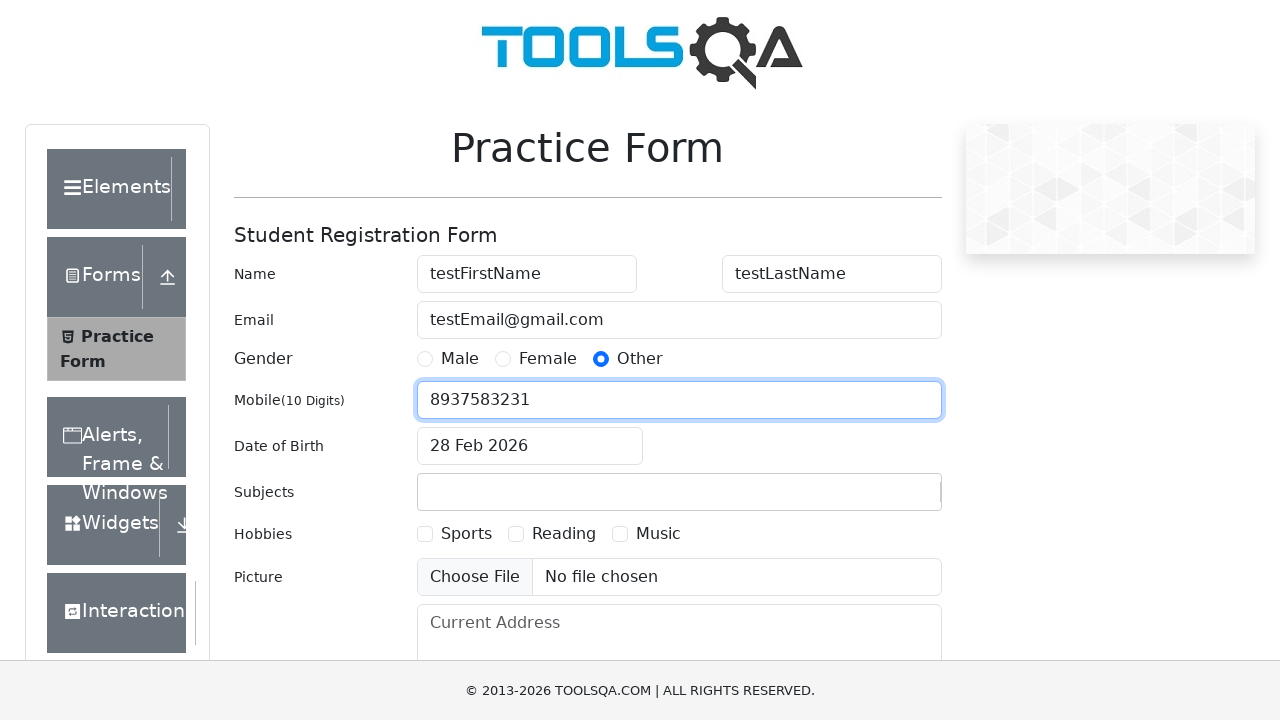

Opened date of birth picker at (530, 446) on #dateOfBirthInput
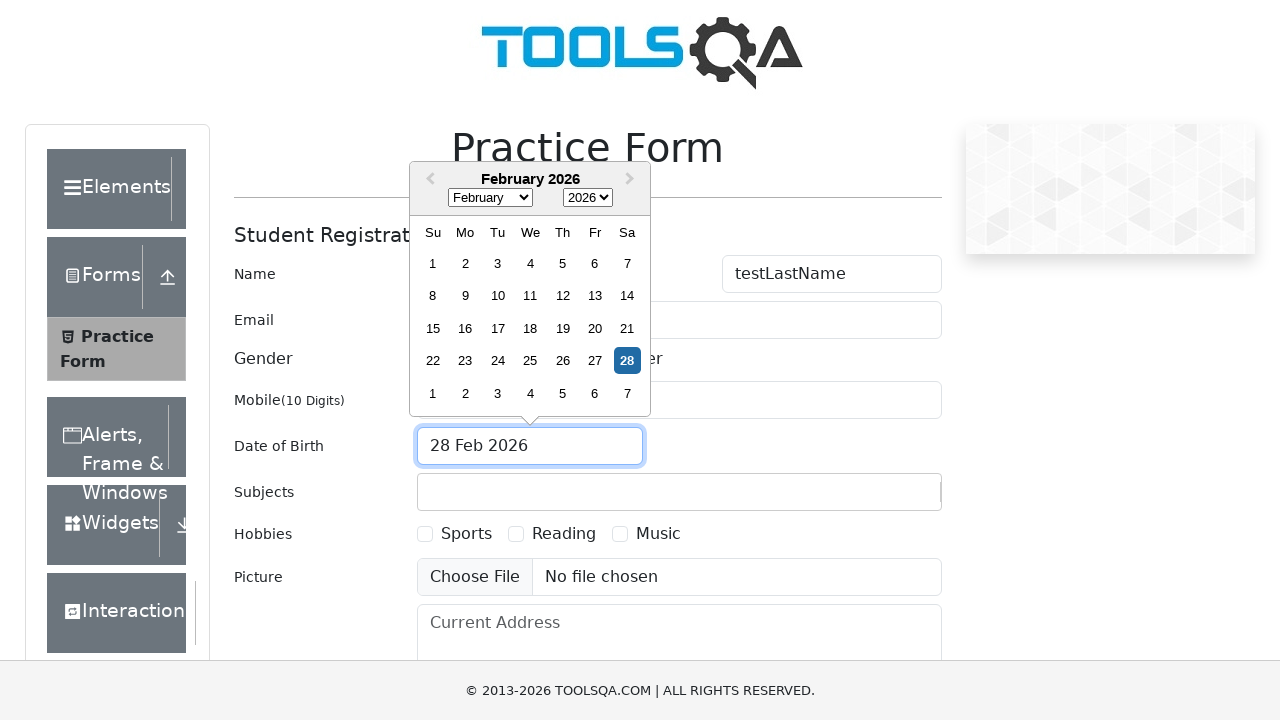

Selected June as month in date picker on .react-datepicker__month-select
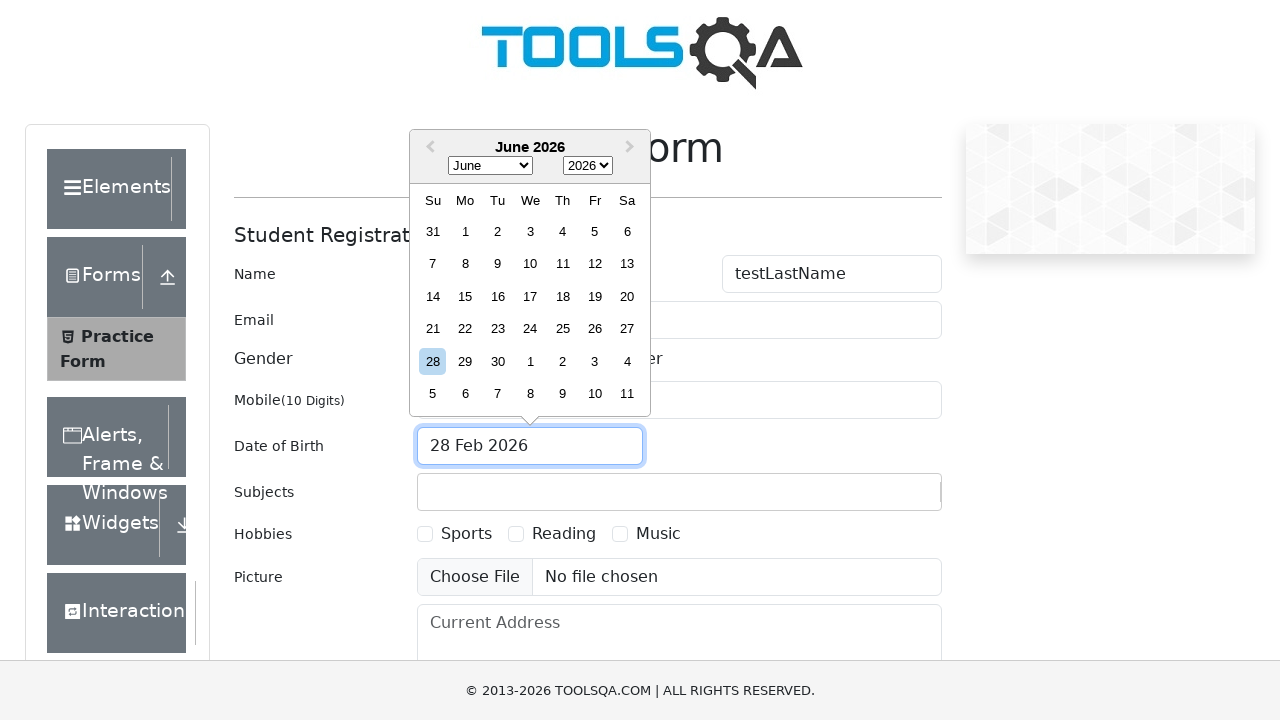

Selected 1991 as year in date picker on .react-datepicker__year-select
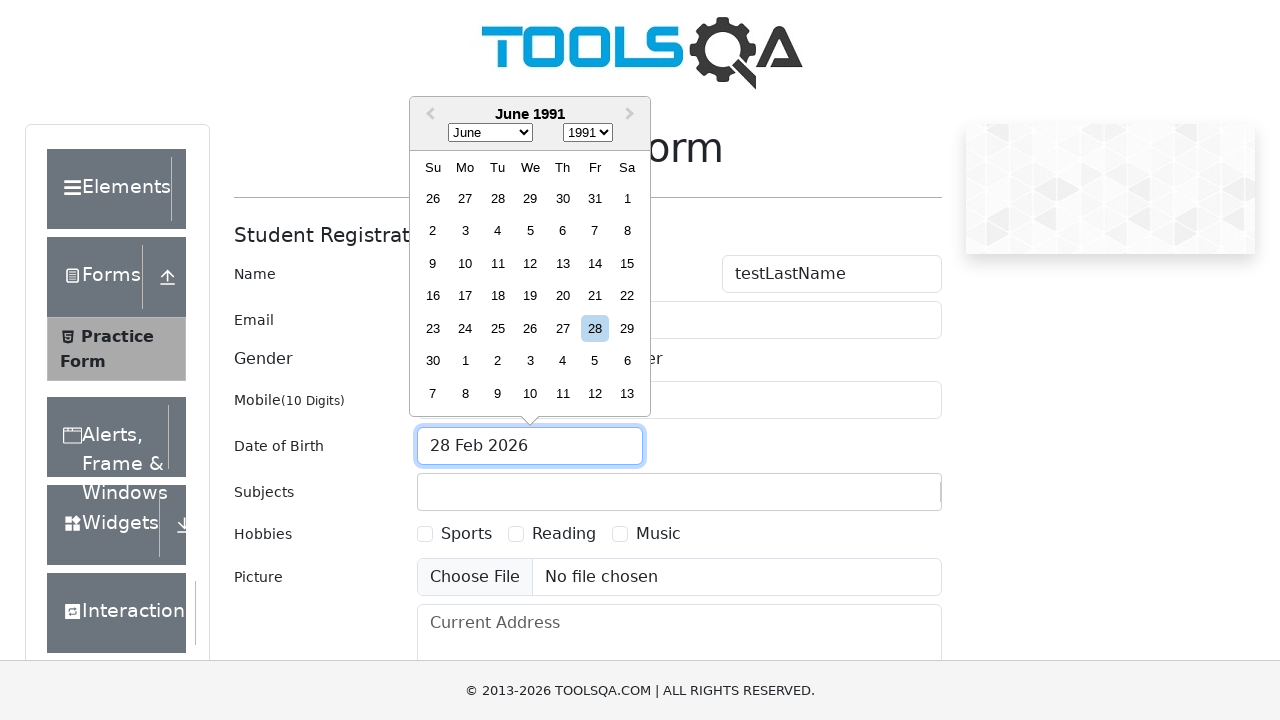

Selected day 19 in date picker at (530, 296) on .react-datepicker__day--019:not(.react-datepicker__day--outside-month)
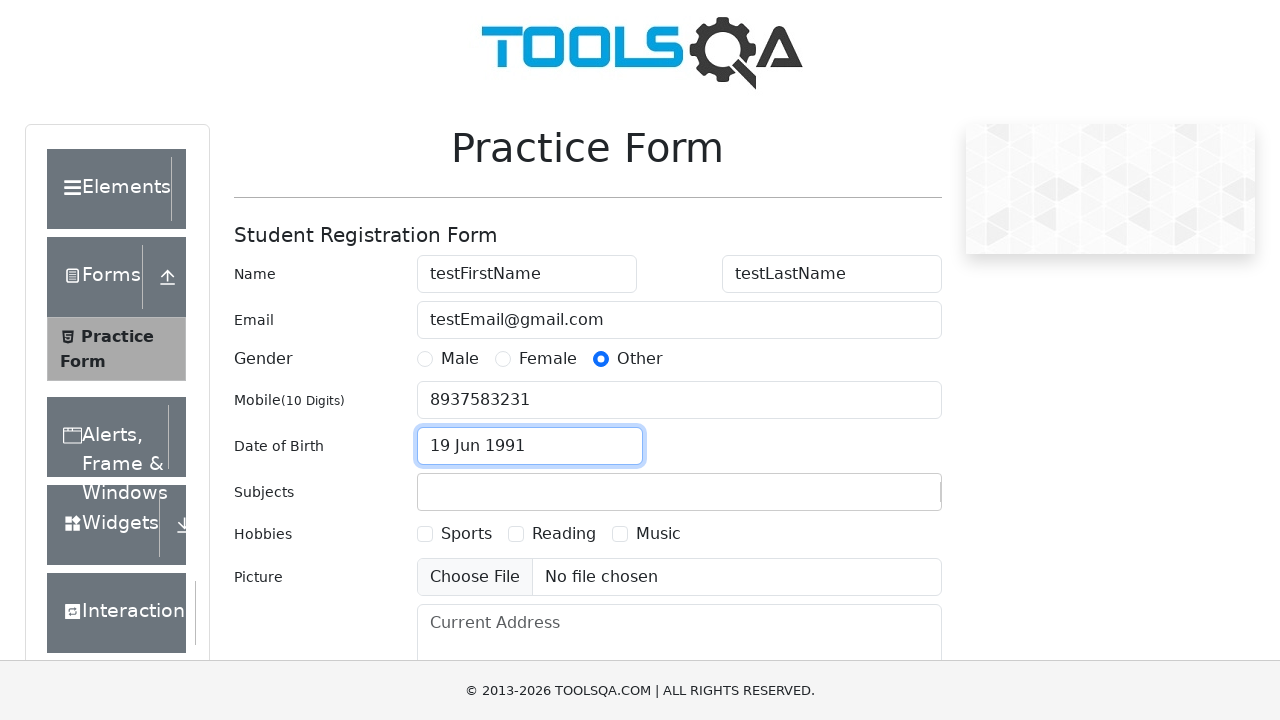

Clicked subjects input field at (430, 492) on #subjectsInput
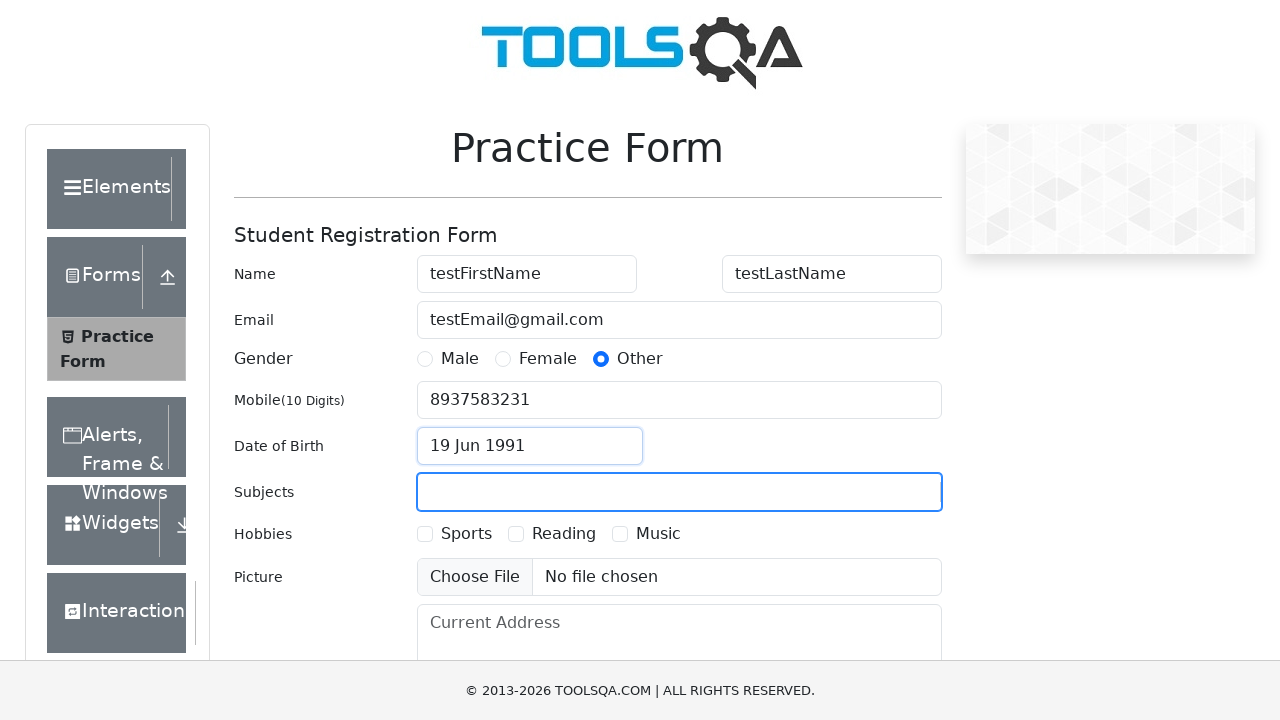

Filled subjects input with 'Maths' on #subjectsInput
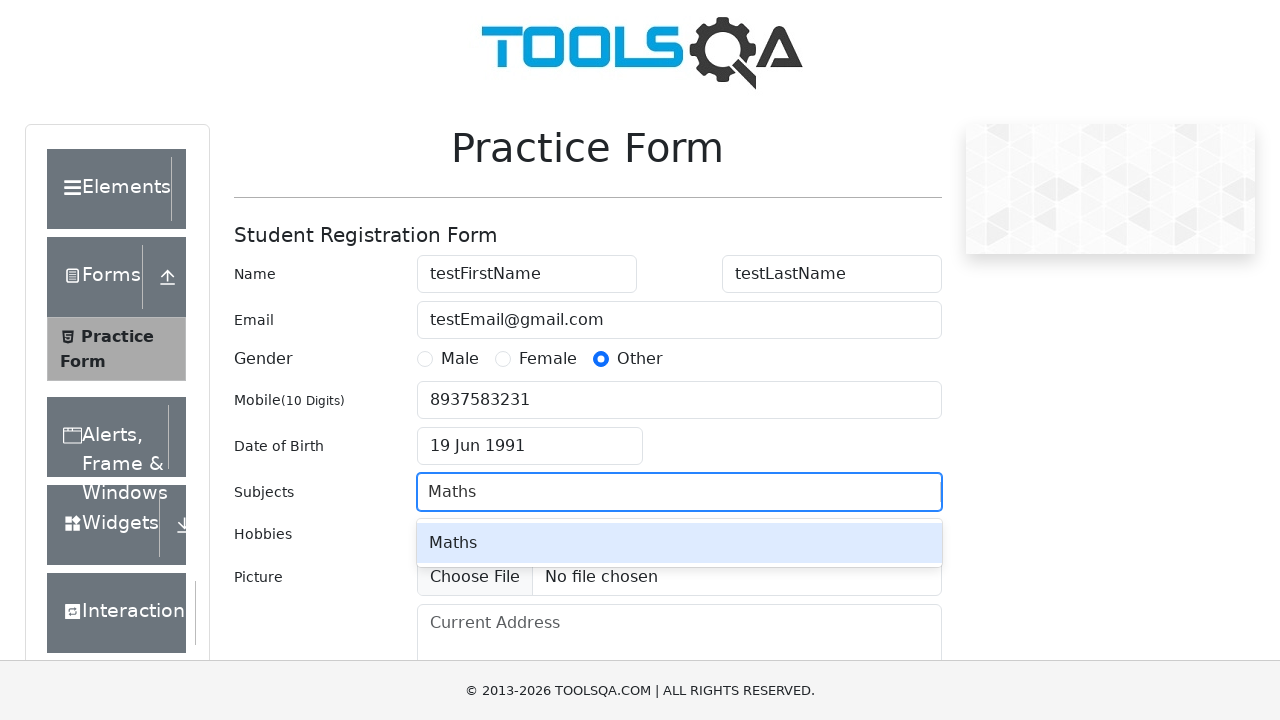

Pressed Enter to select 'Maths' subject
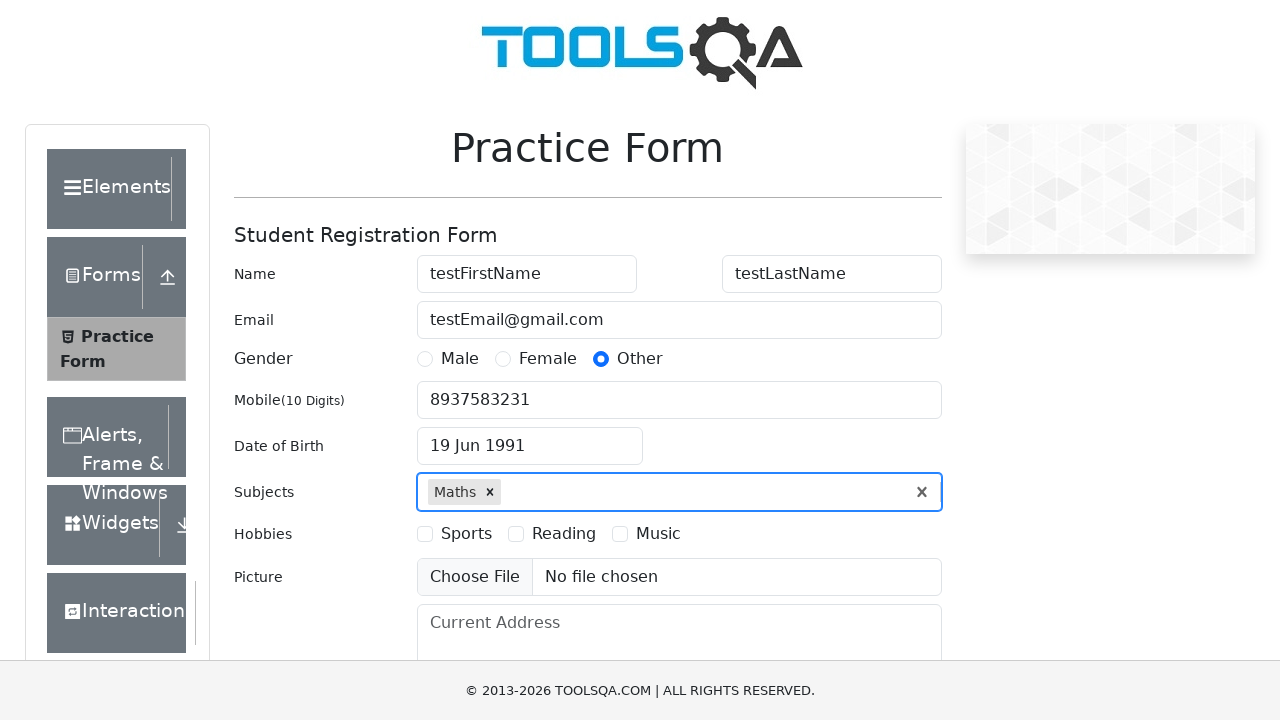

Filled subjects input with 'Computer Science' on #subjectsInput
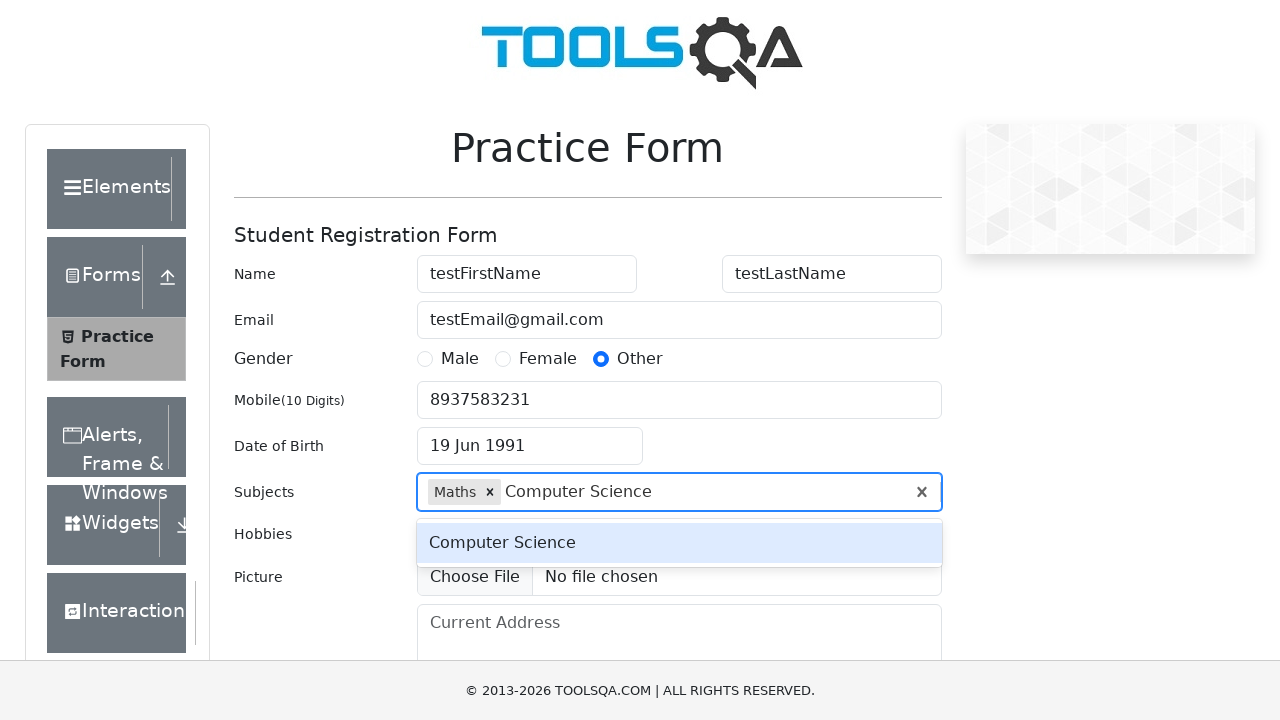

Pressed Enter to select 'Computer Science' subject
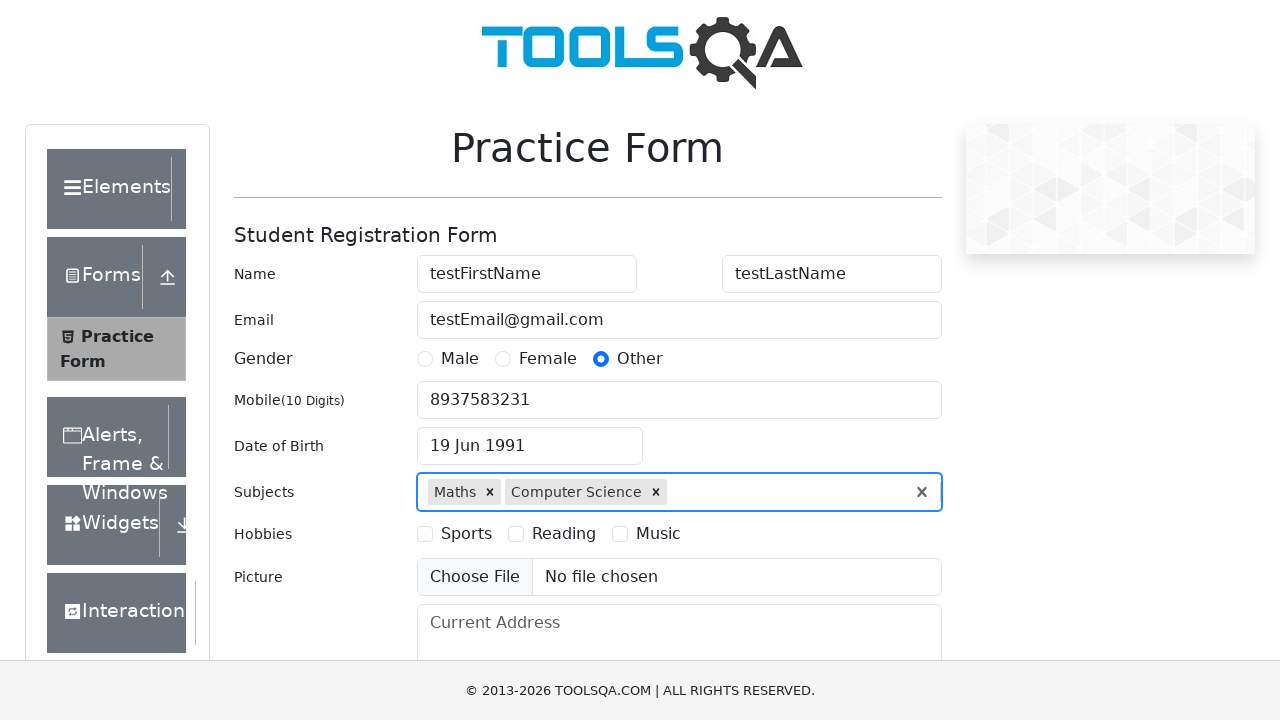

Selected 'Sports' hobby at (466, 534) on label[for='hobbies-checkbox-1']
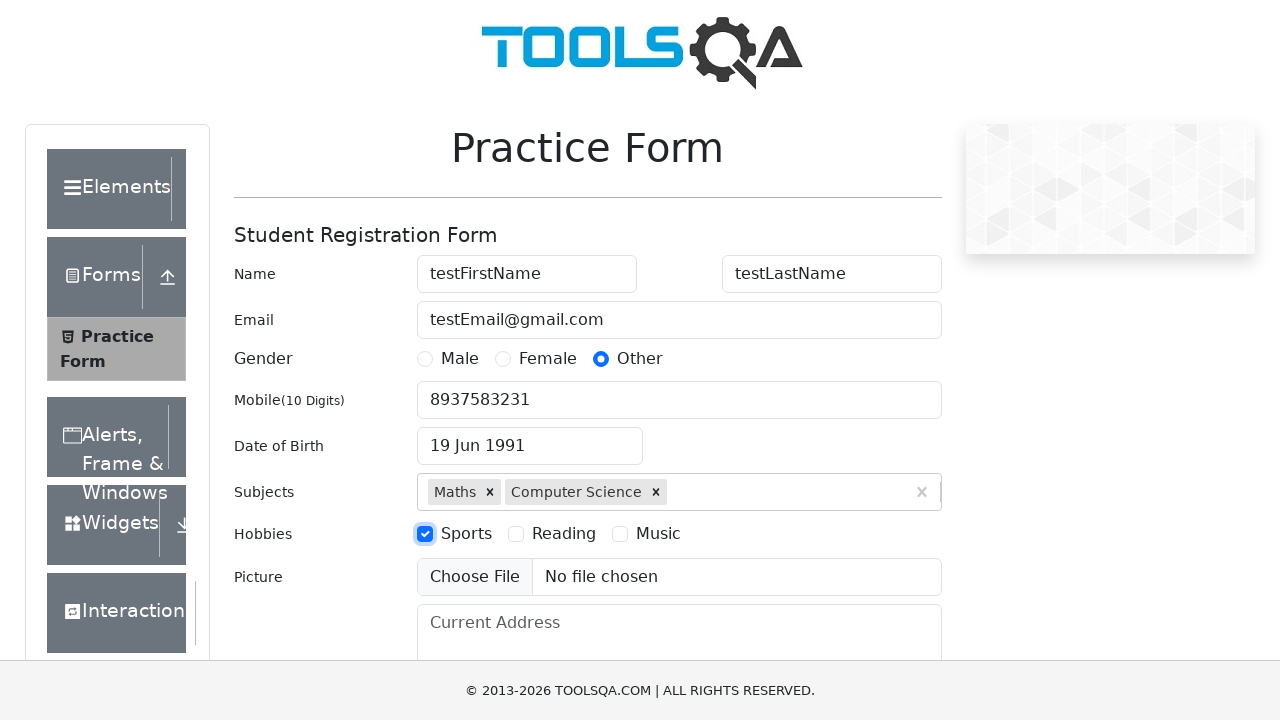

Selected 'Music' hobby at (658, 534) on label[for='hobbies-checkbox-3']
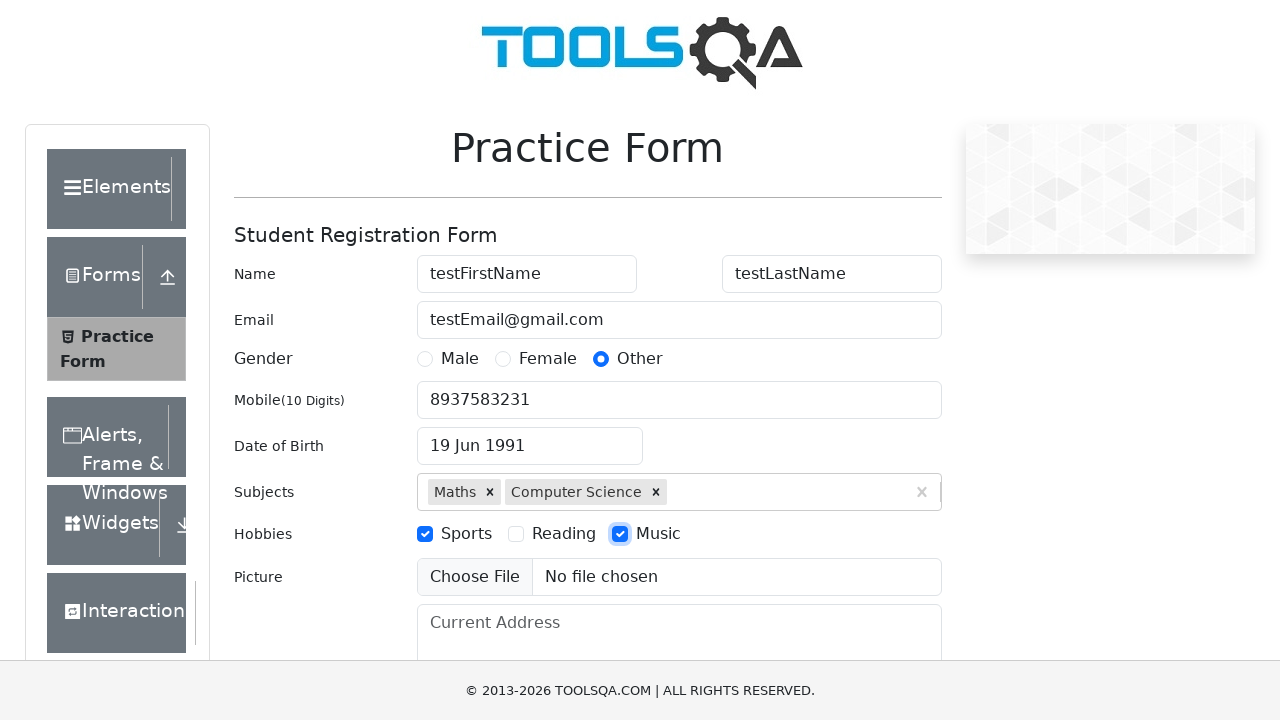

Filled current address field on #currentAddress
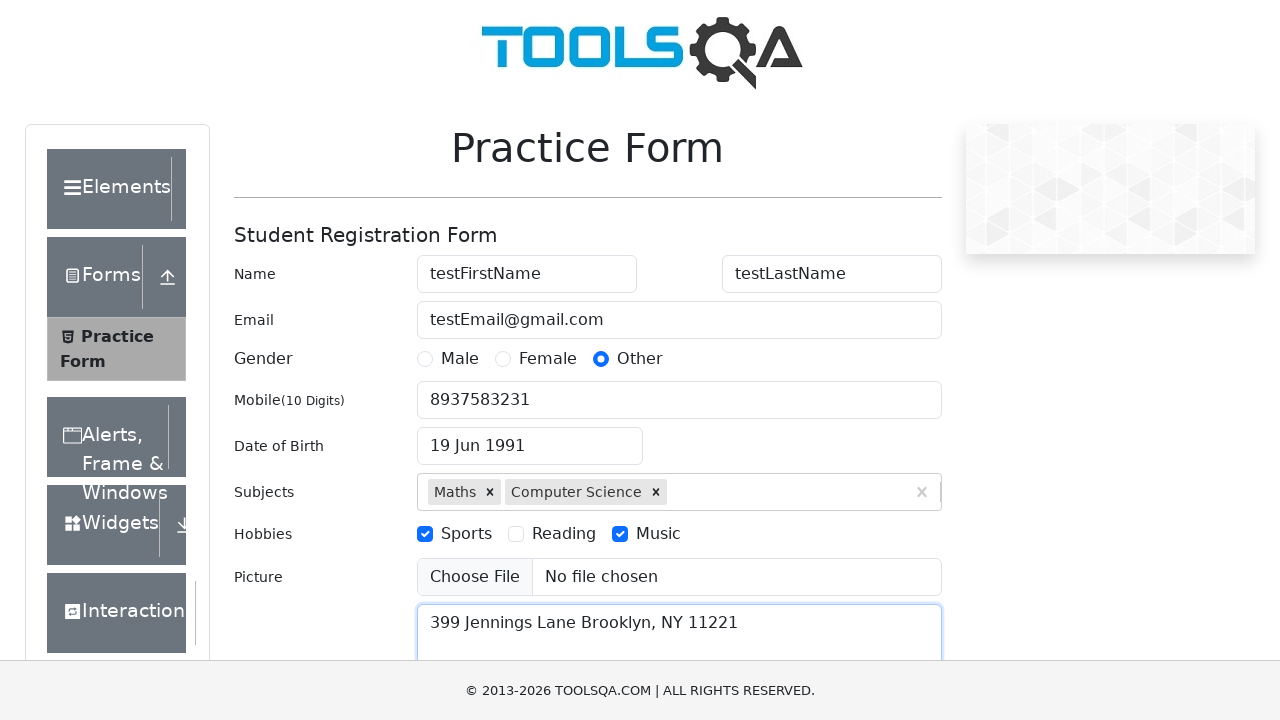

Opened state selection dropdown at (527, 437) on #state
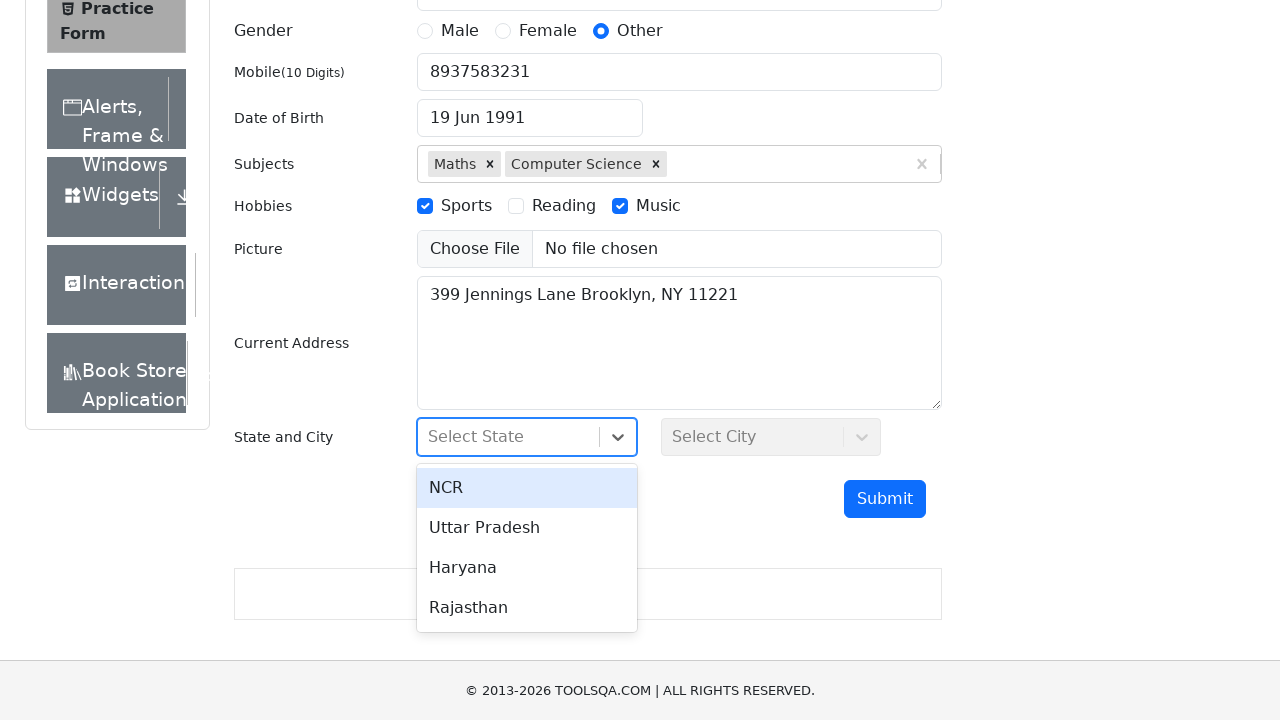

Selected 'NCR' state at (527, 488) on #react-select-3-option-0
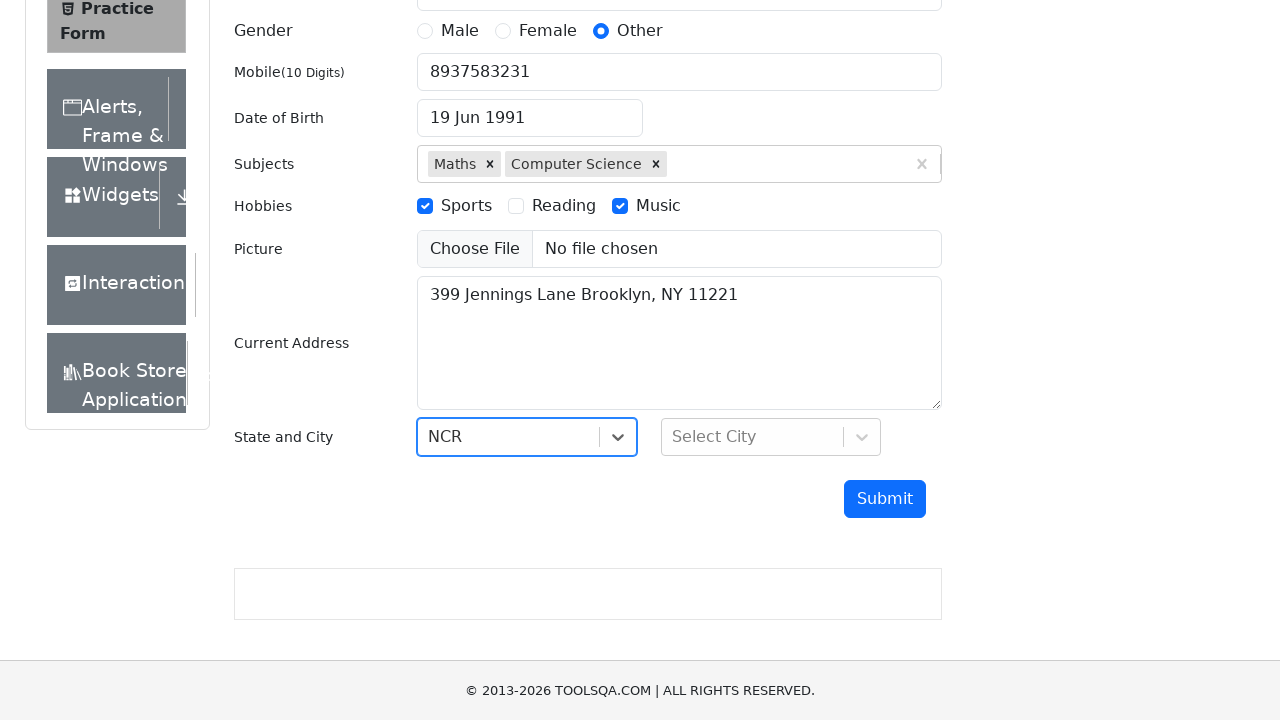

Opened city selection dropdown at (771, 437) on #city
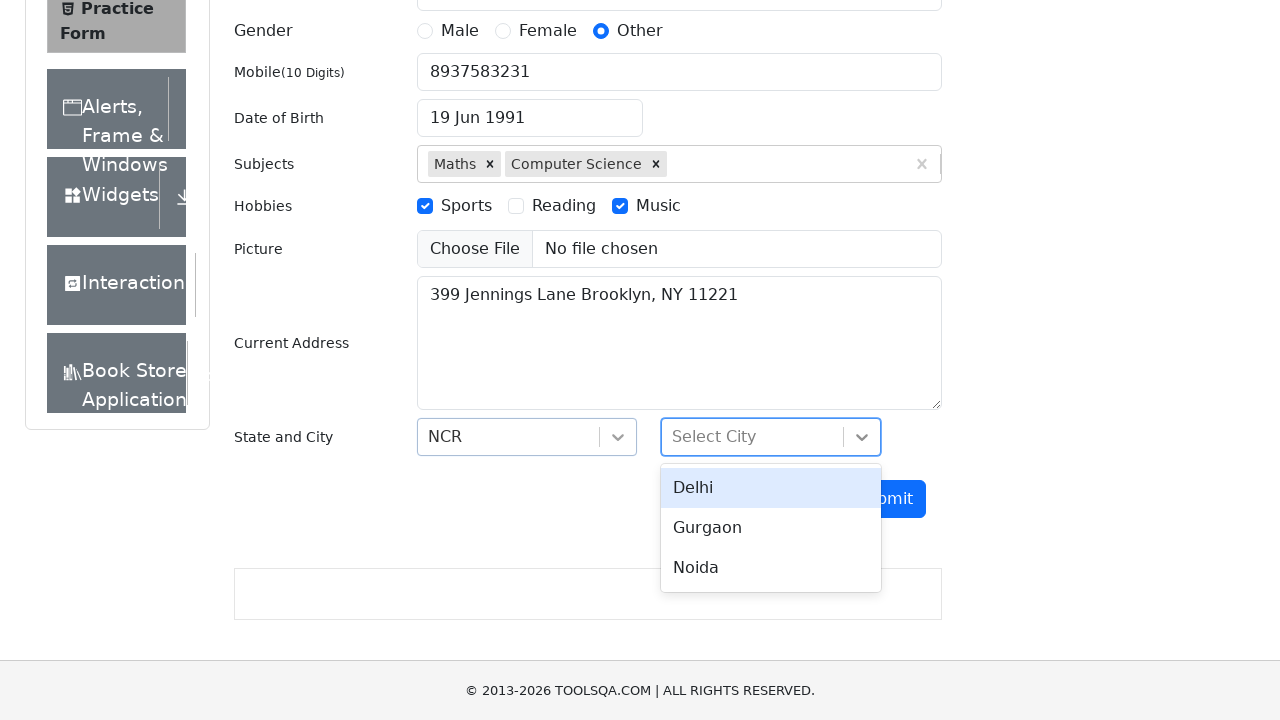

Selected 'Gurgaon' city at (771, 528) on #react-select-4-option-1
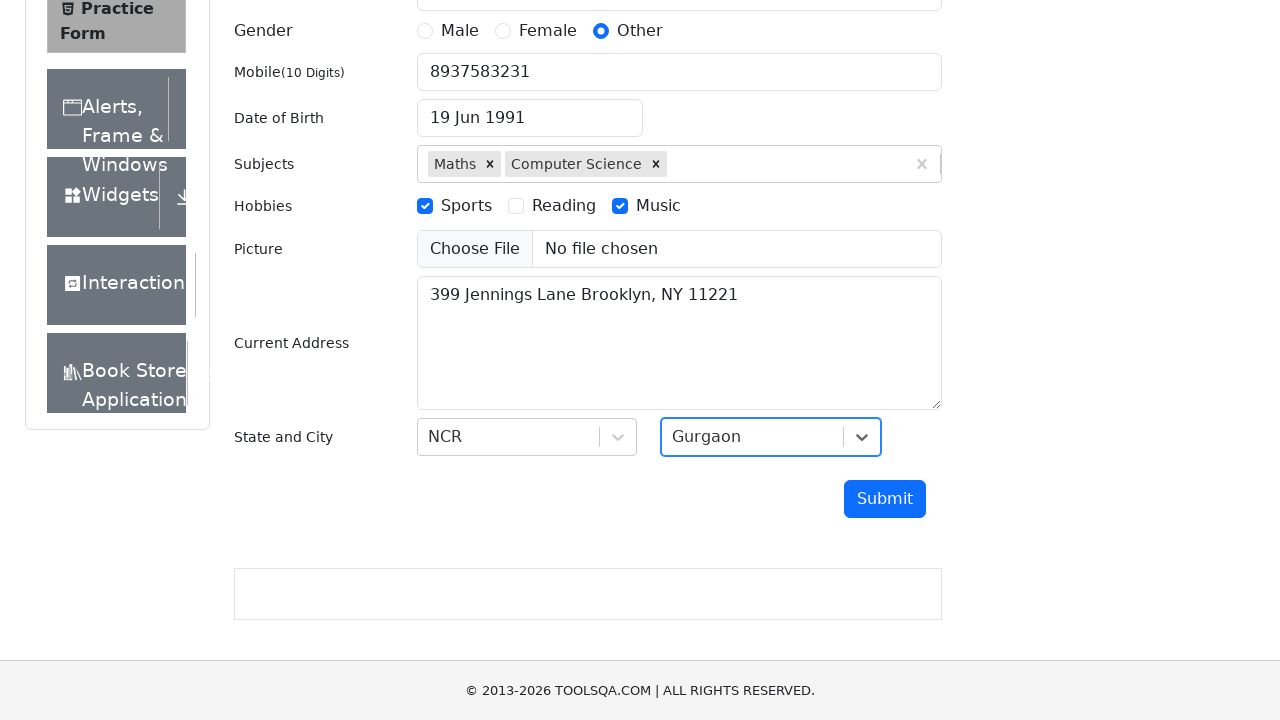

Clicked submit button to submit the form at (885, 499) on #submit
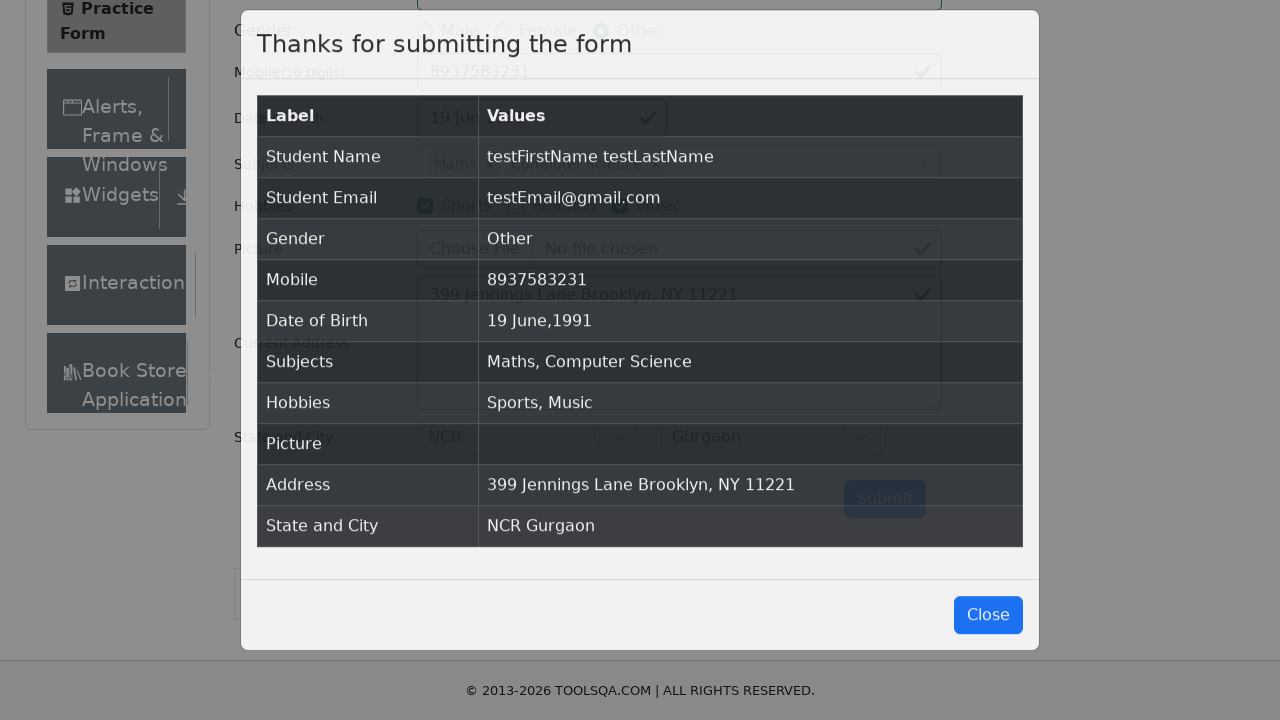

Confirmation modal appeared with submitted data
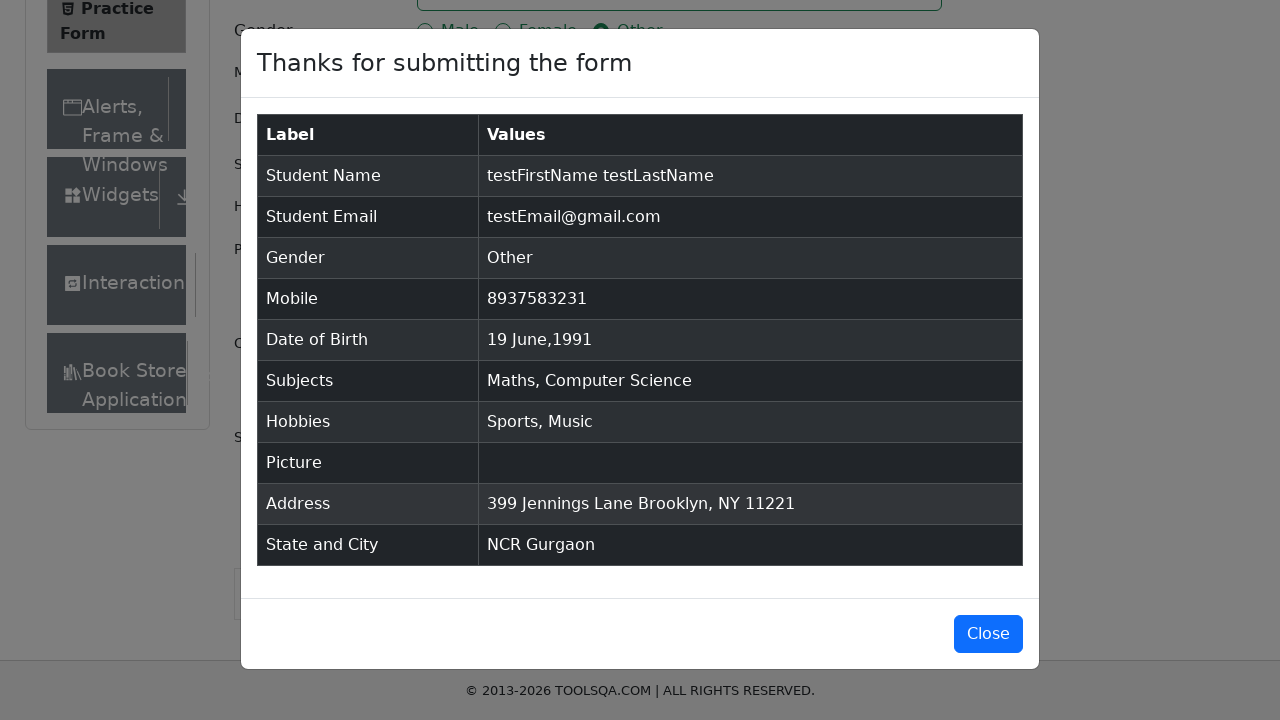

Closed the confirmation modal at (988, 634) on #closeLargeModal
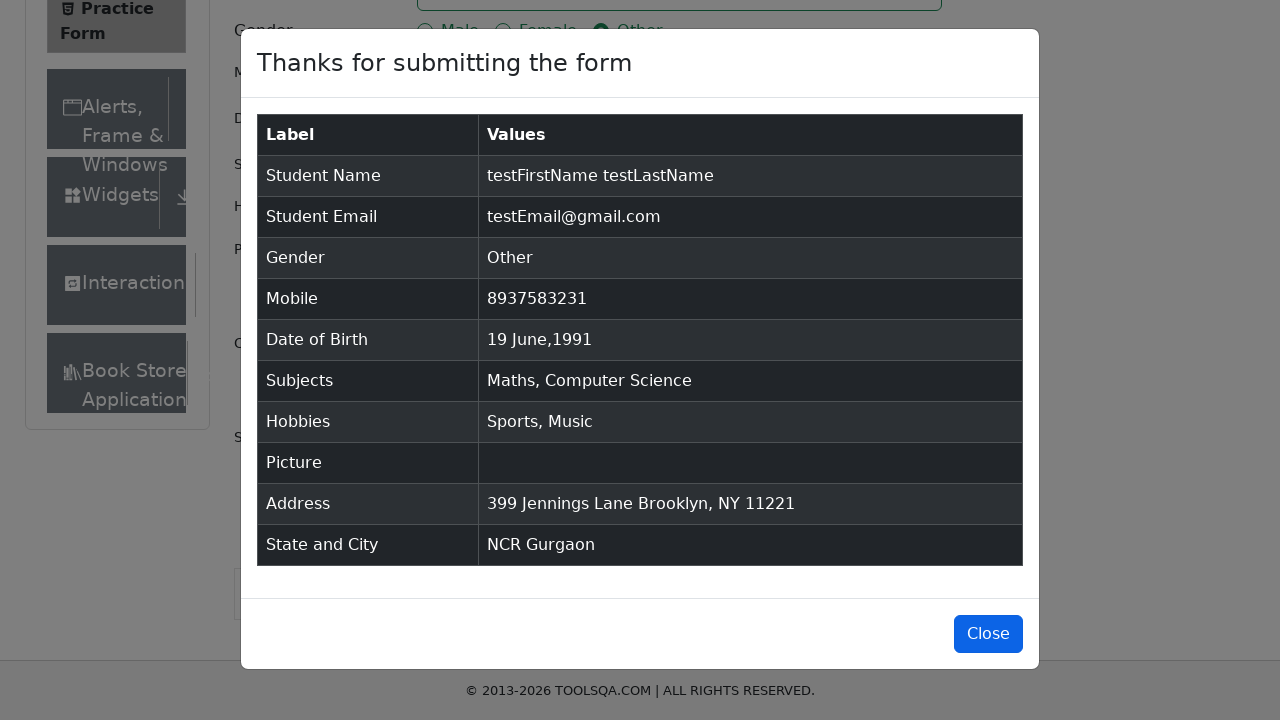

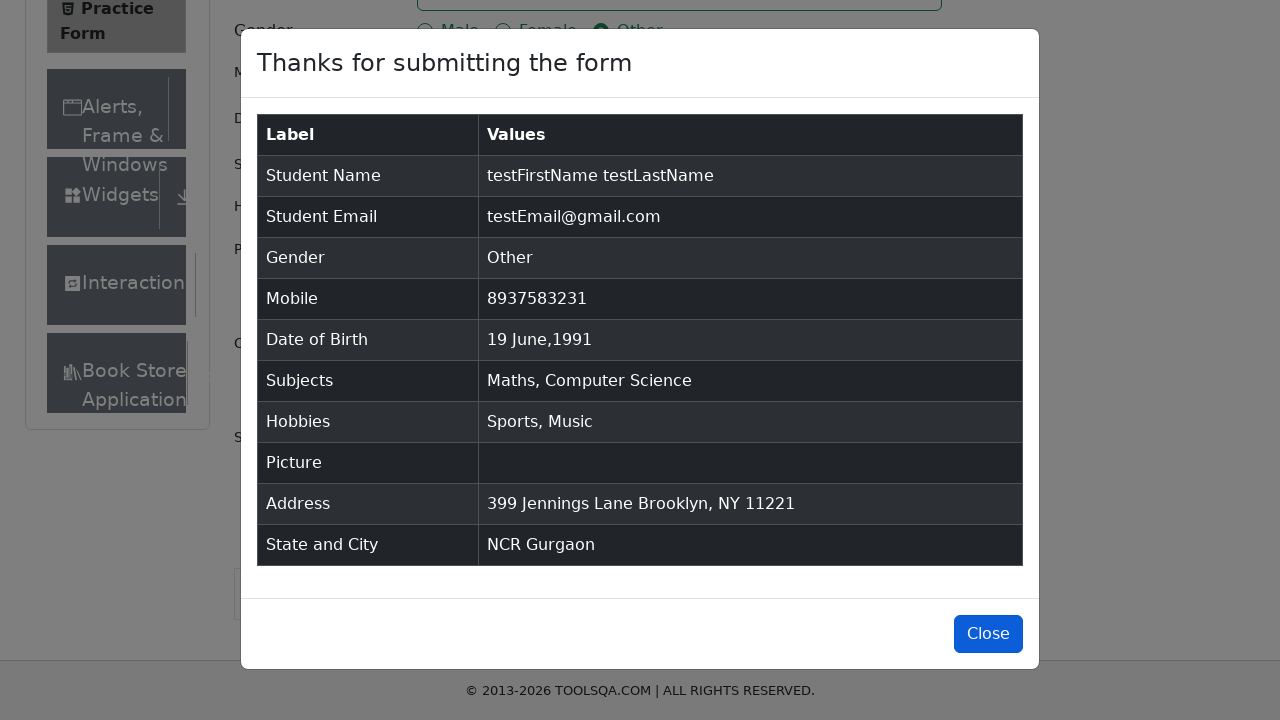